Navigates to a YouTube video page and waits for 14 seconds to let the video play

Starting URL: https://www.youtube.com/watch?v=pIWX6hF0C_s

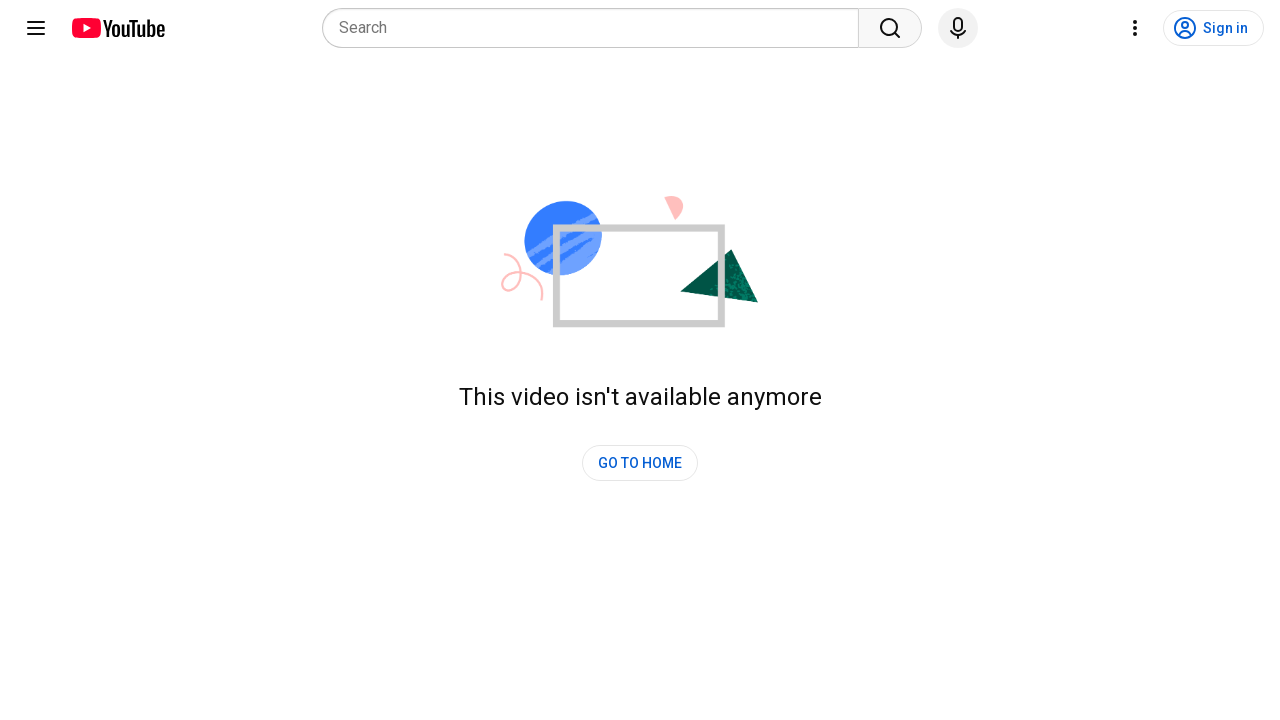

Navigated to YouTube video page
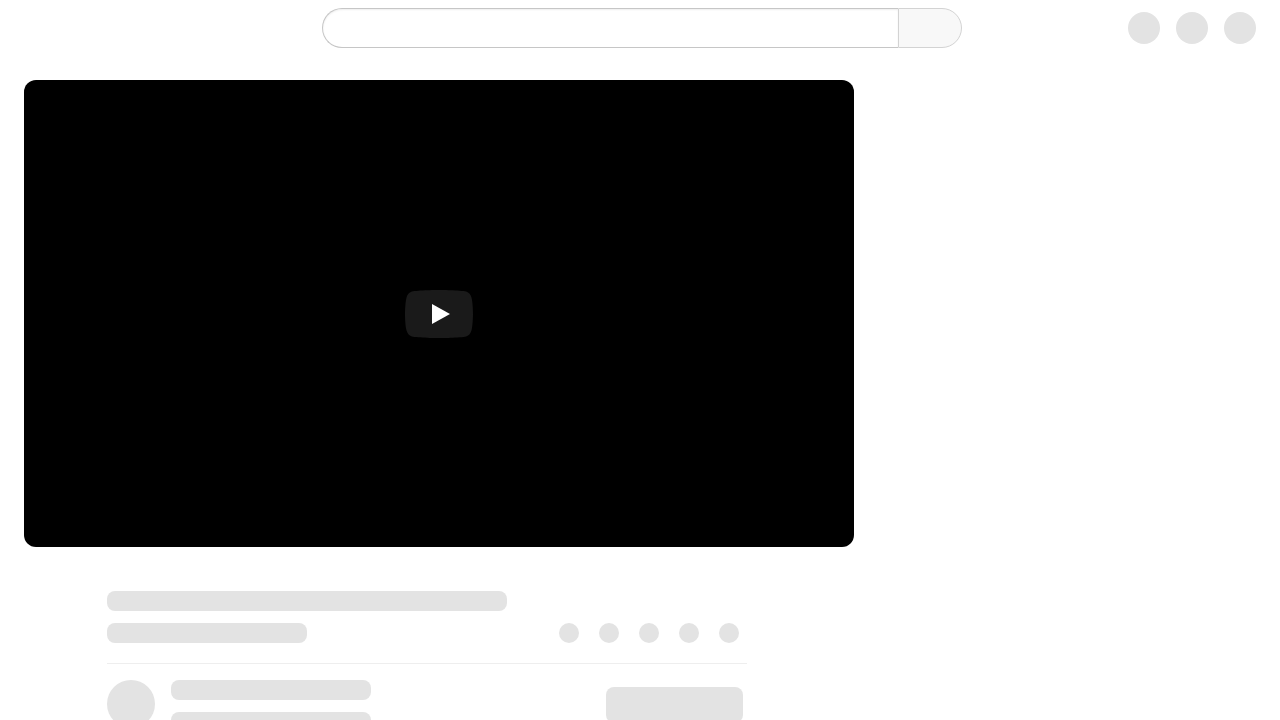

Waited 14 seconds for video to play
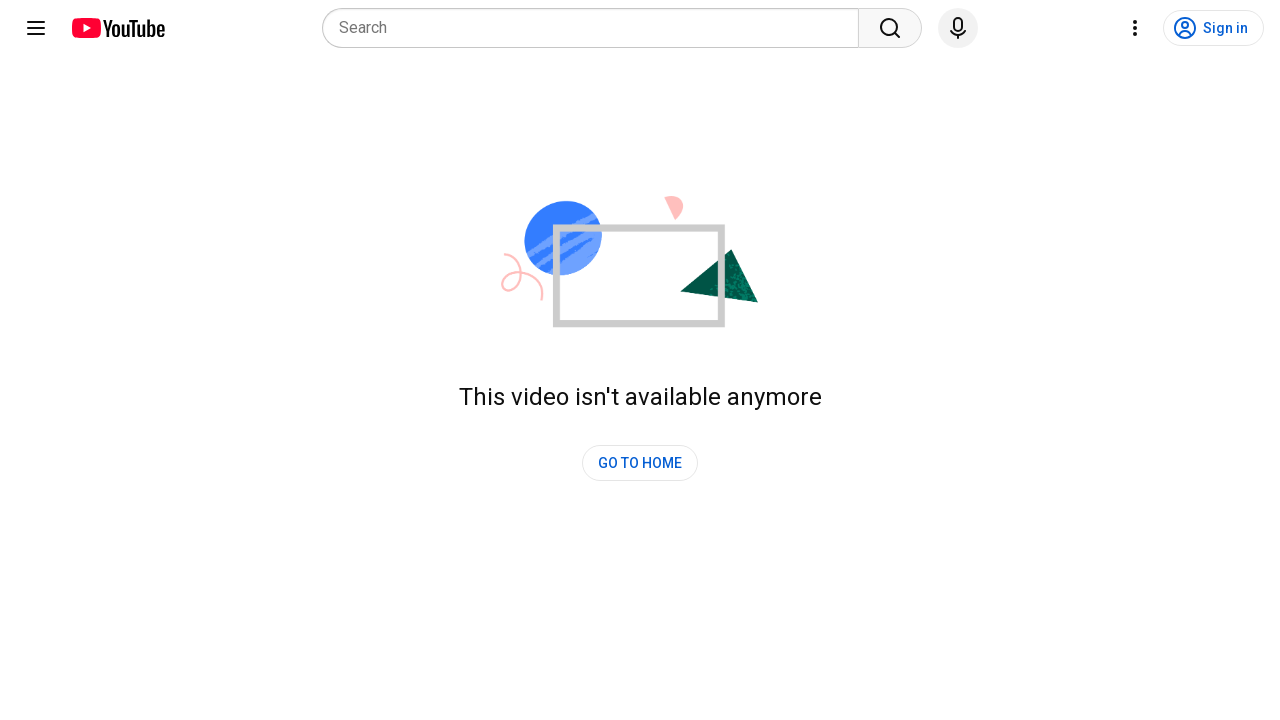

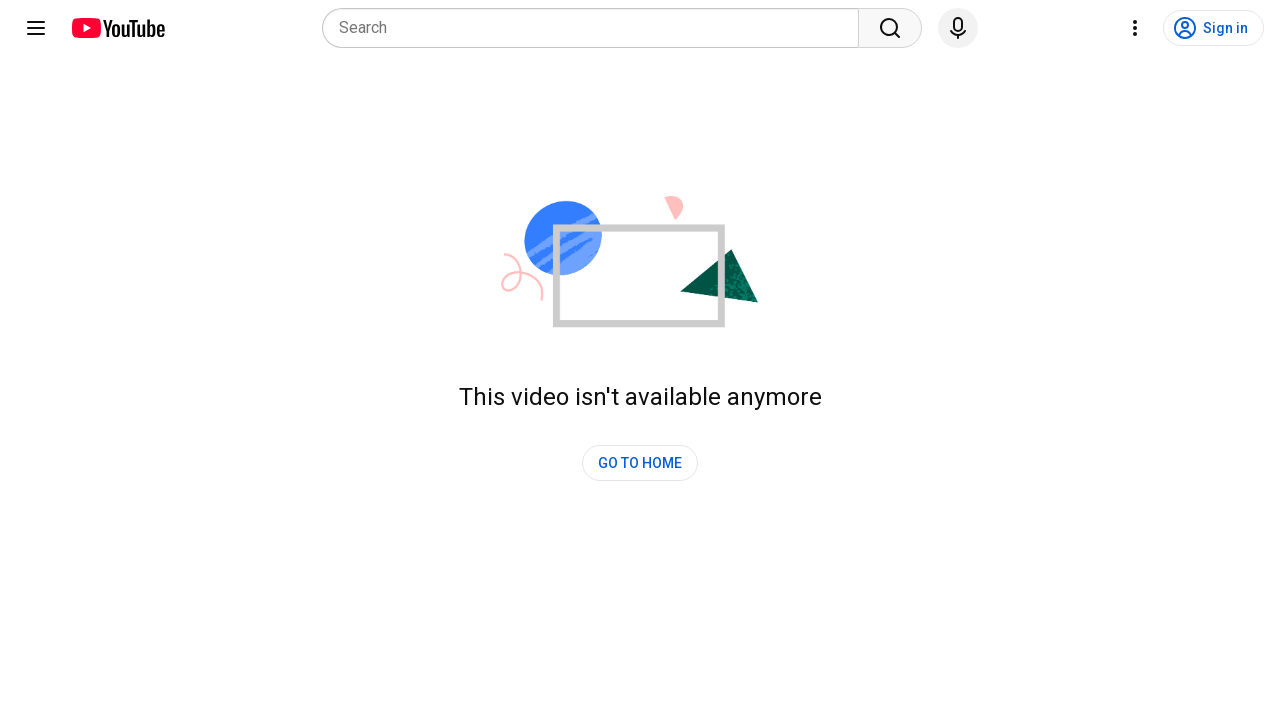